Tests checkbox functionality by clicking on checkbox option 3 and verifying it is selected

Starting URL: https://rahulshettyacademy.com/AutomationPractice/

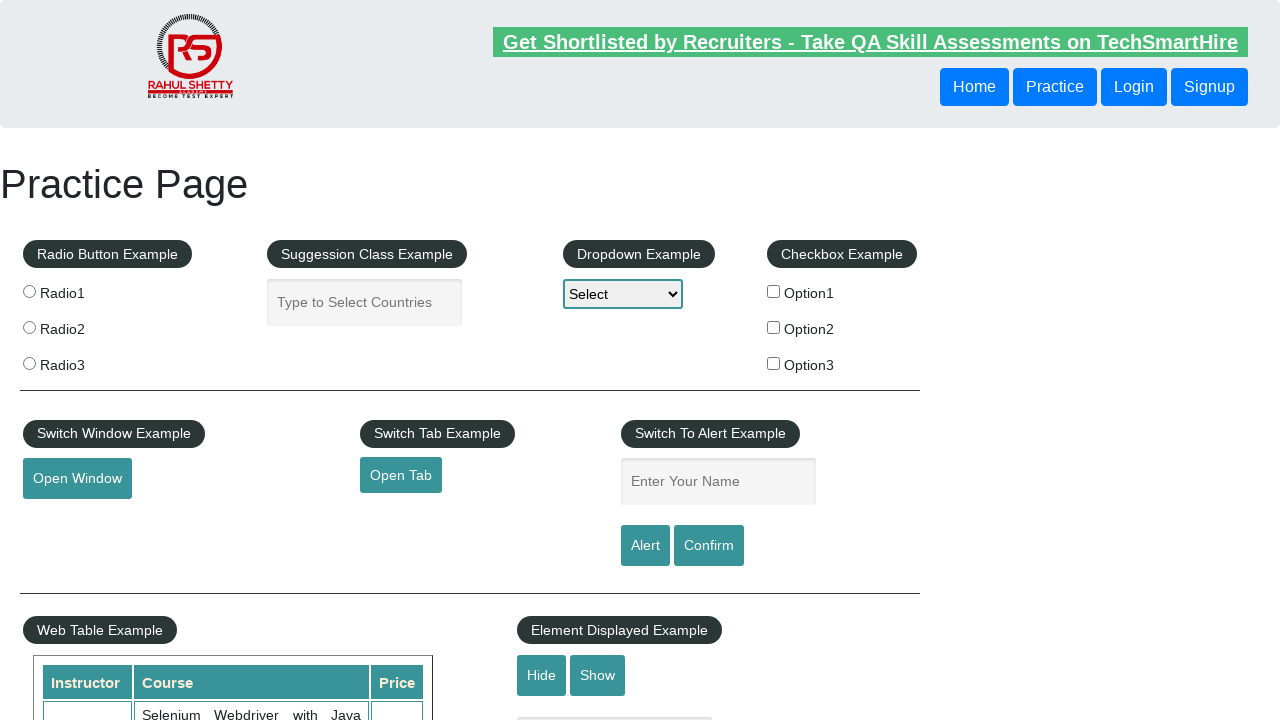

Clicked on checkbox option 3 at (774, 363) on input#checkBoxOption3
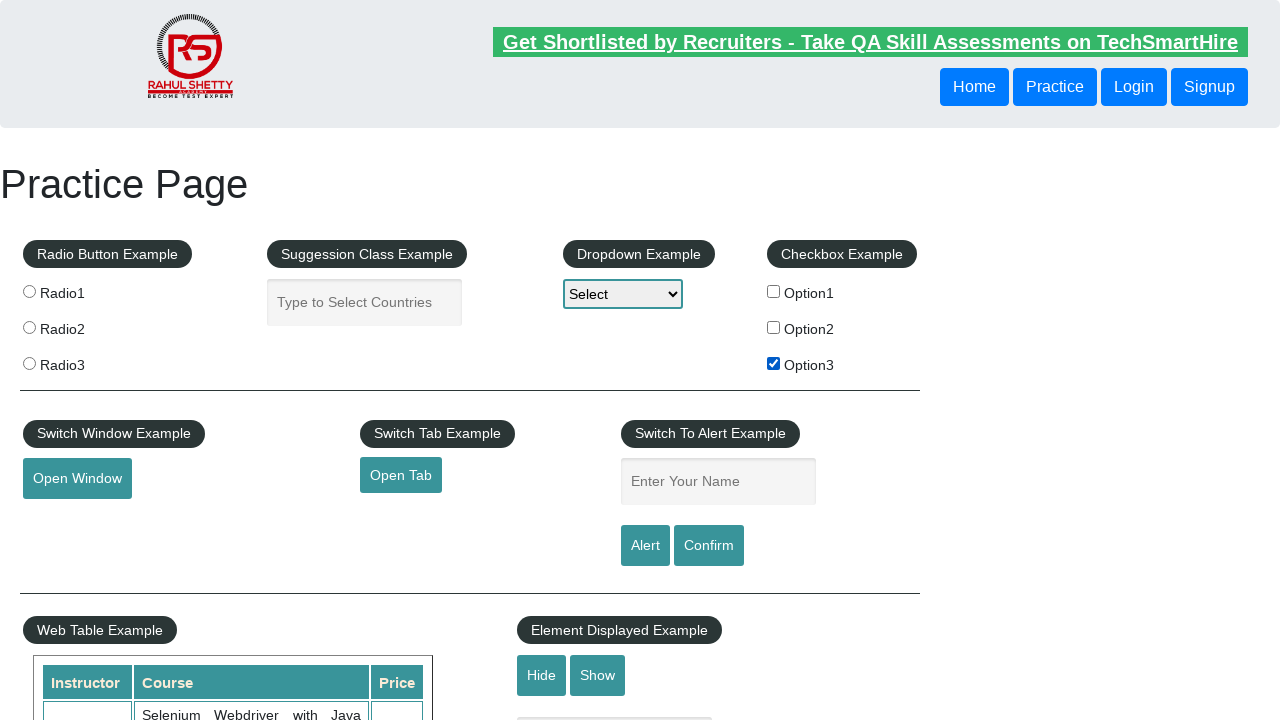

Verified checkbox option 3 is selected
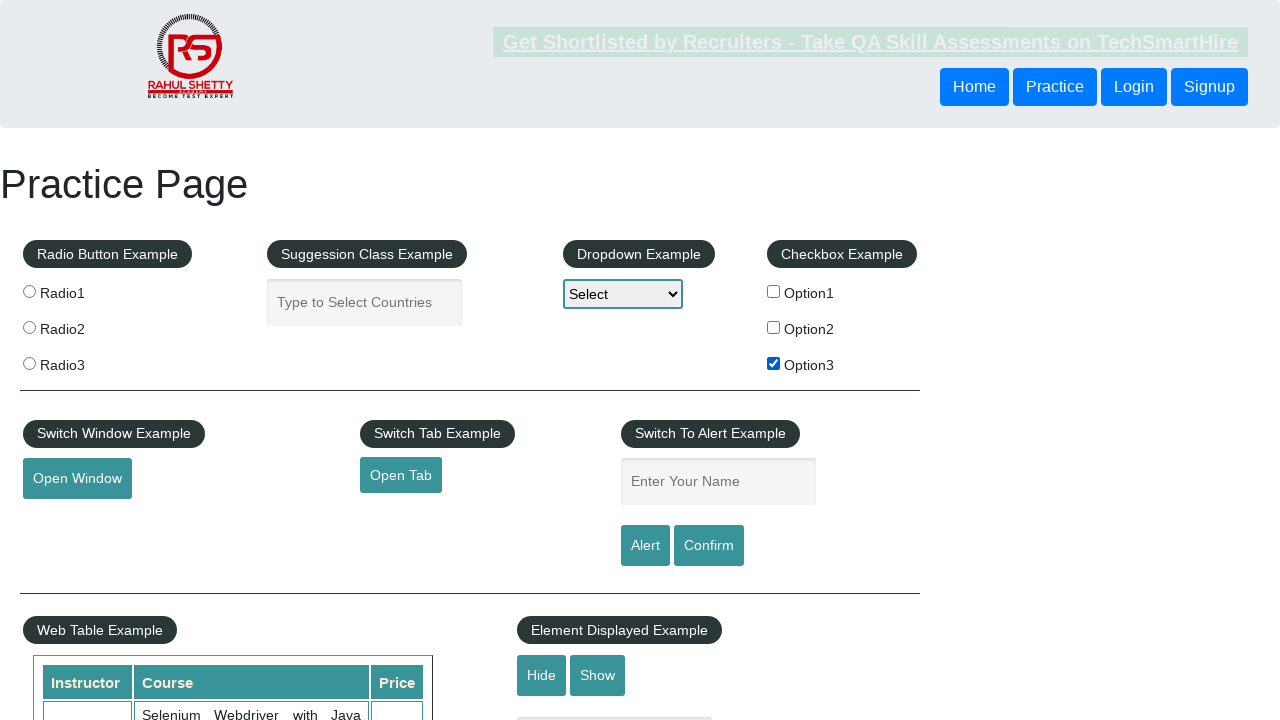

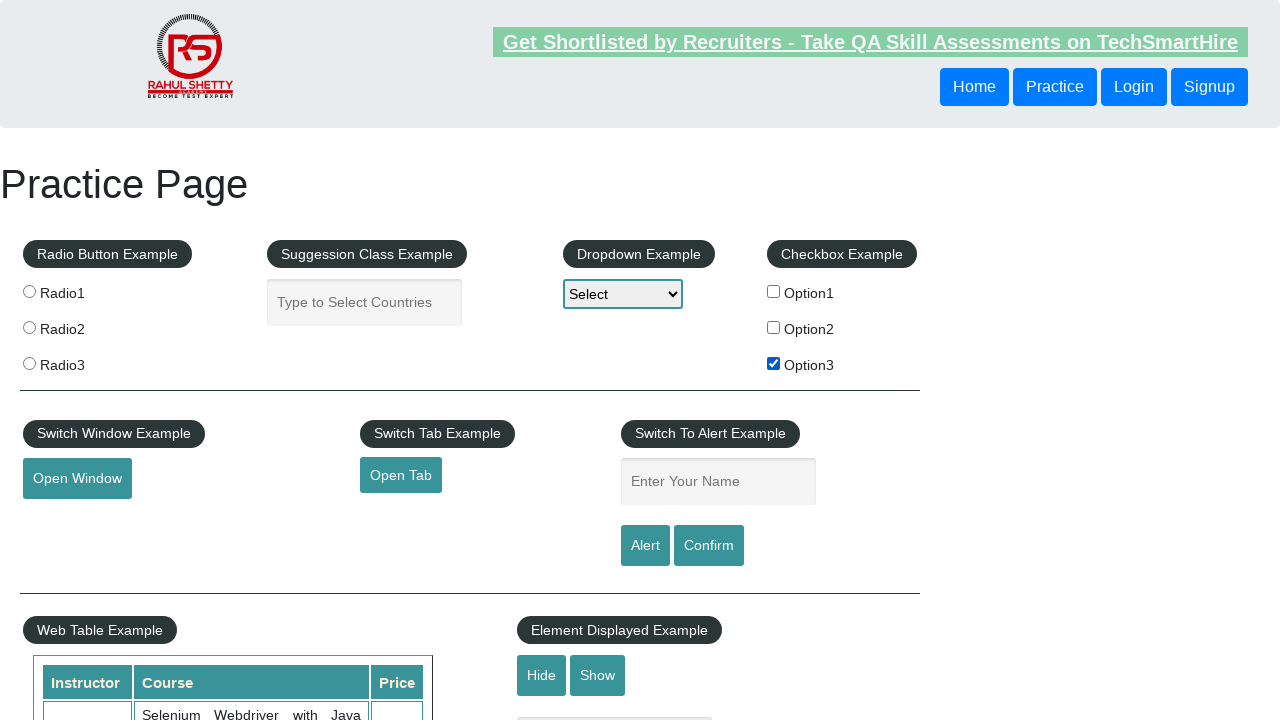